Tests the search functionality on anhtester.com by clicking the search input field, typing "selenium", and pressing Enter to submit the search.

Starting URL: https://anhtester.com/

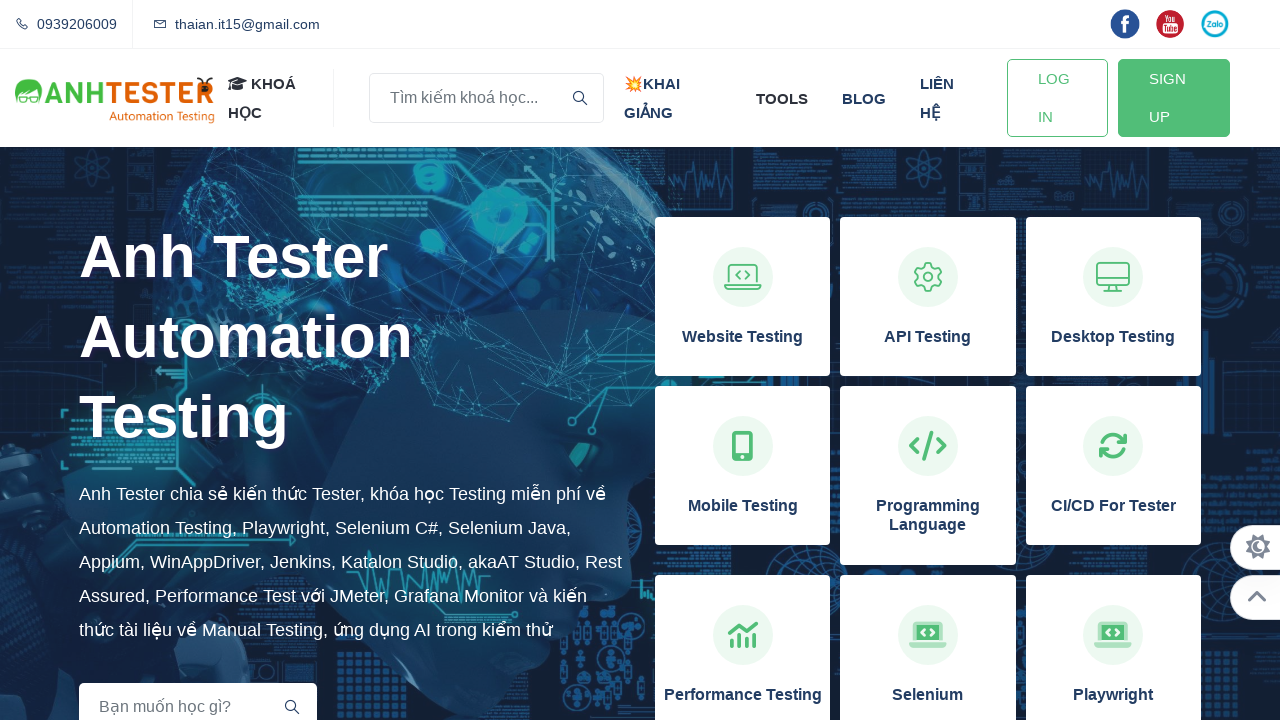

Clicked on the search input field at (486, 98) on input[name='key']
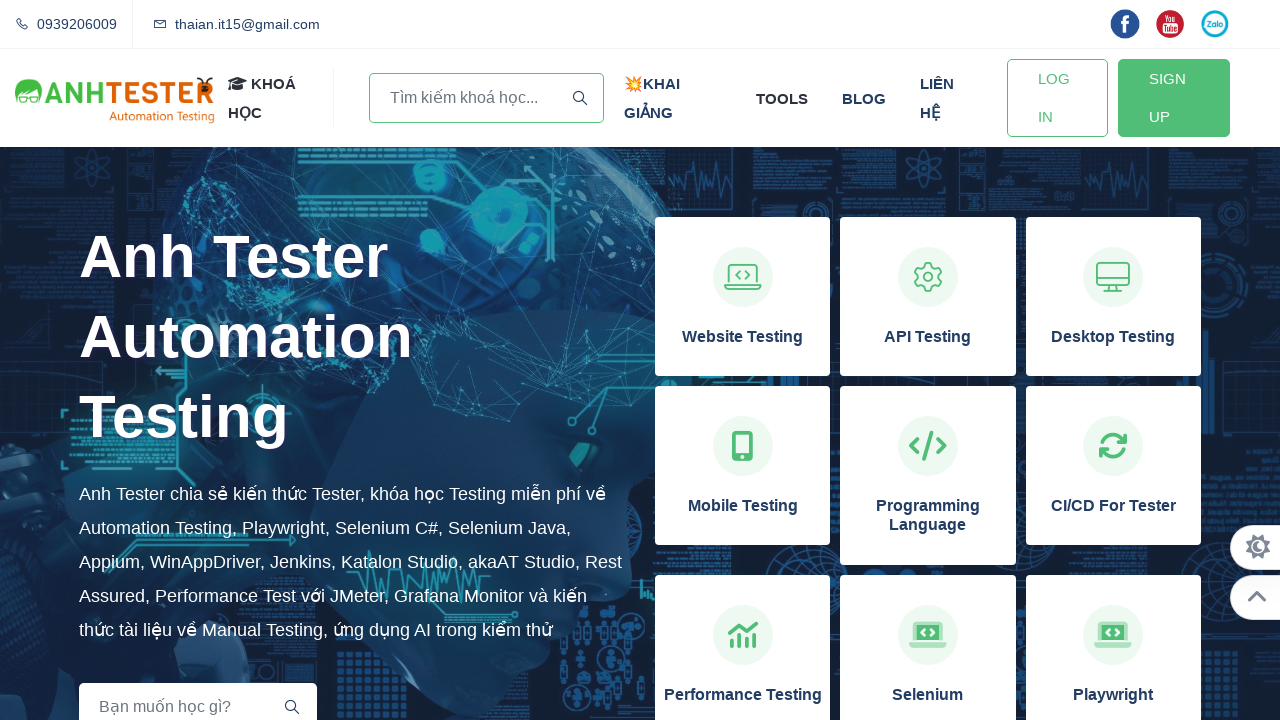

Typed 'selenium' into the search field on input[name='key']
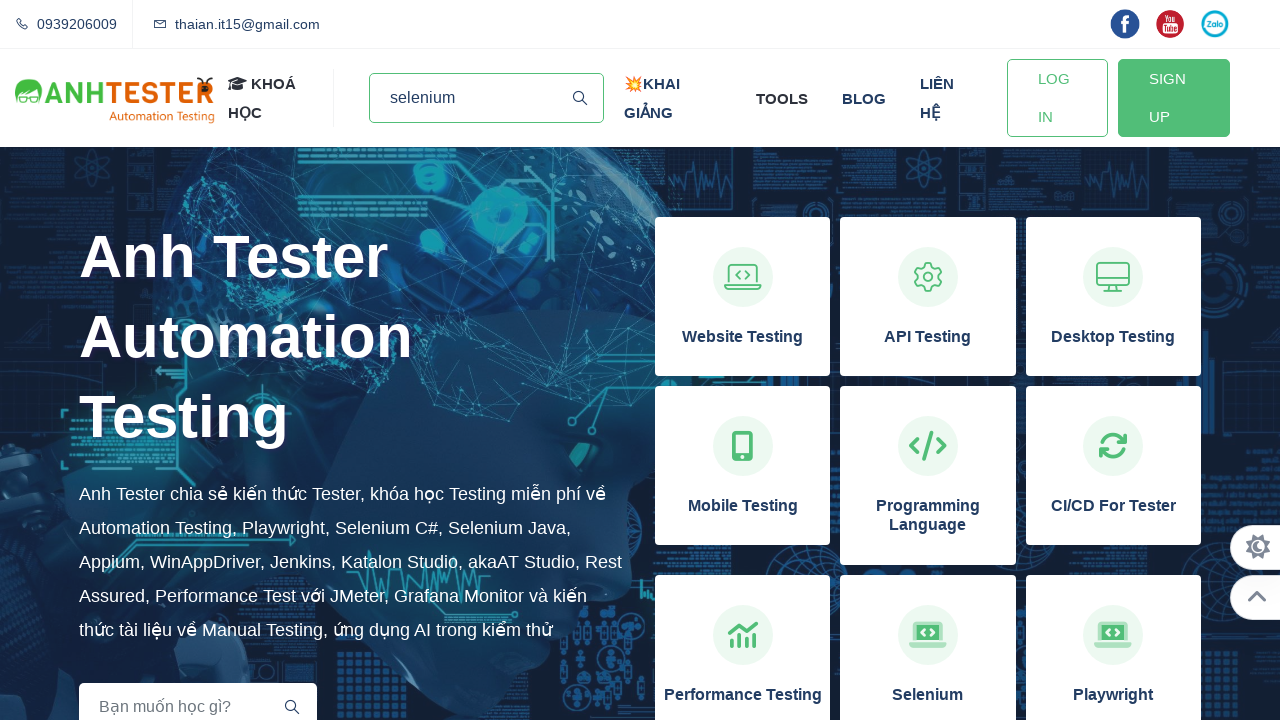

Pressed Enter to submit the search on input[name='key']
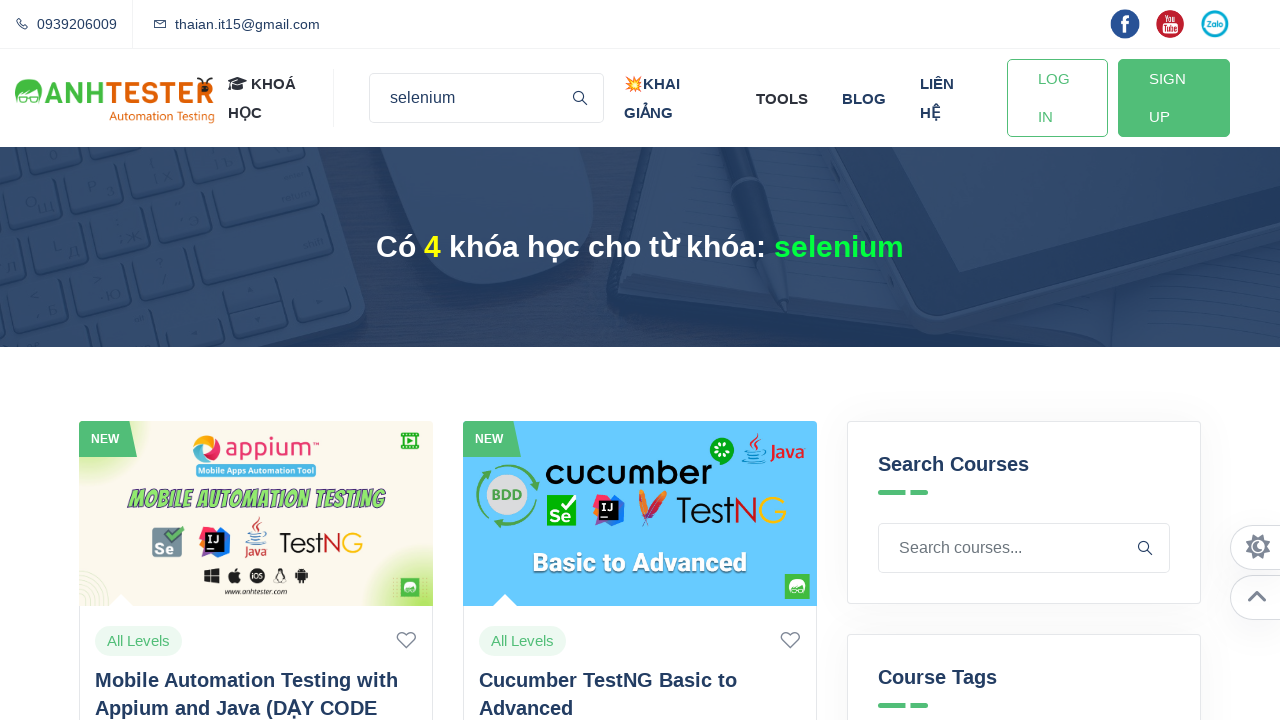

Search results page loaded successfully
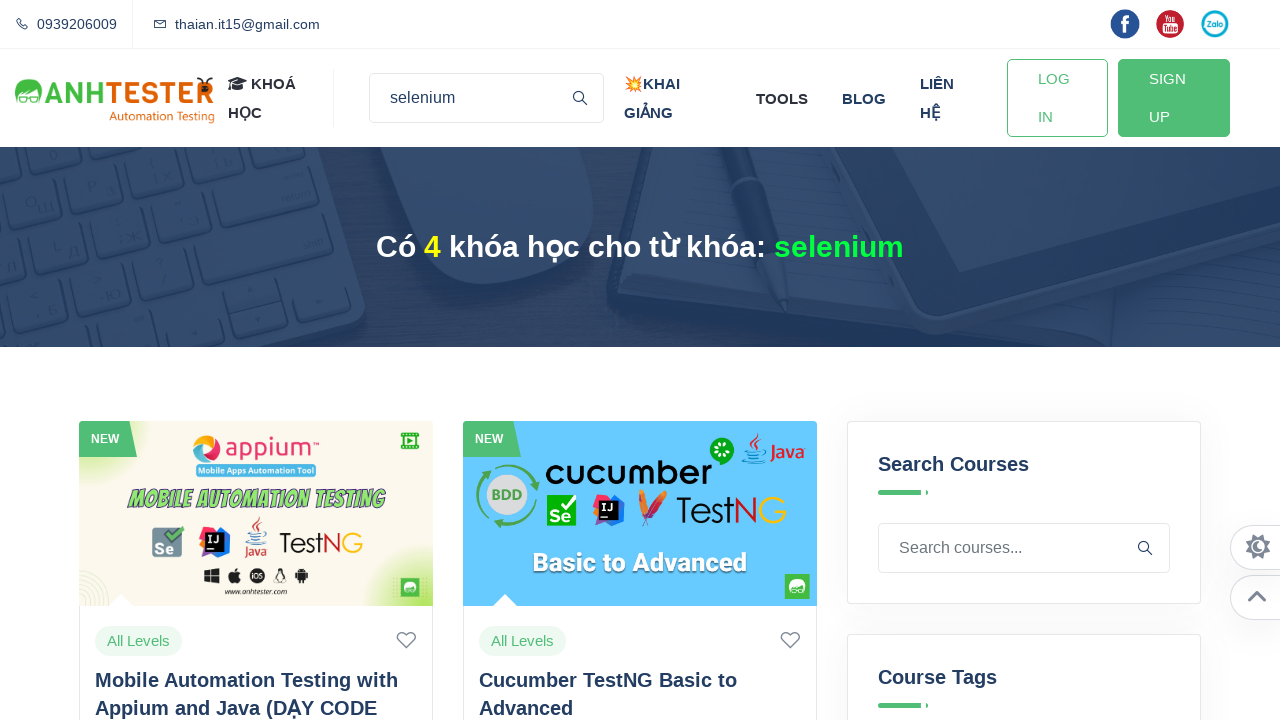

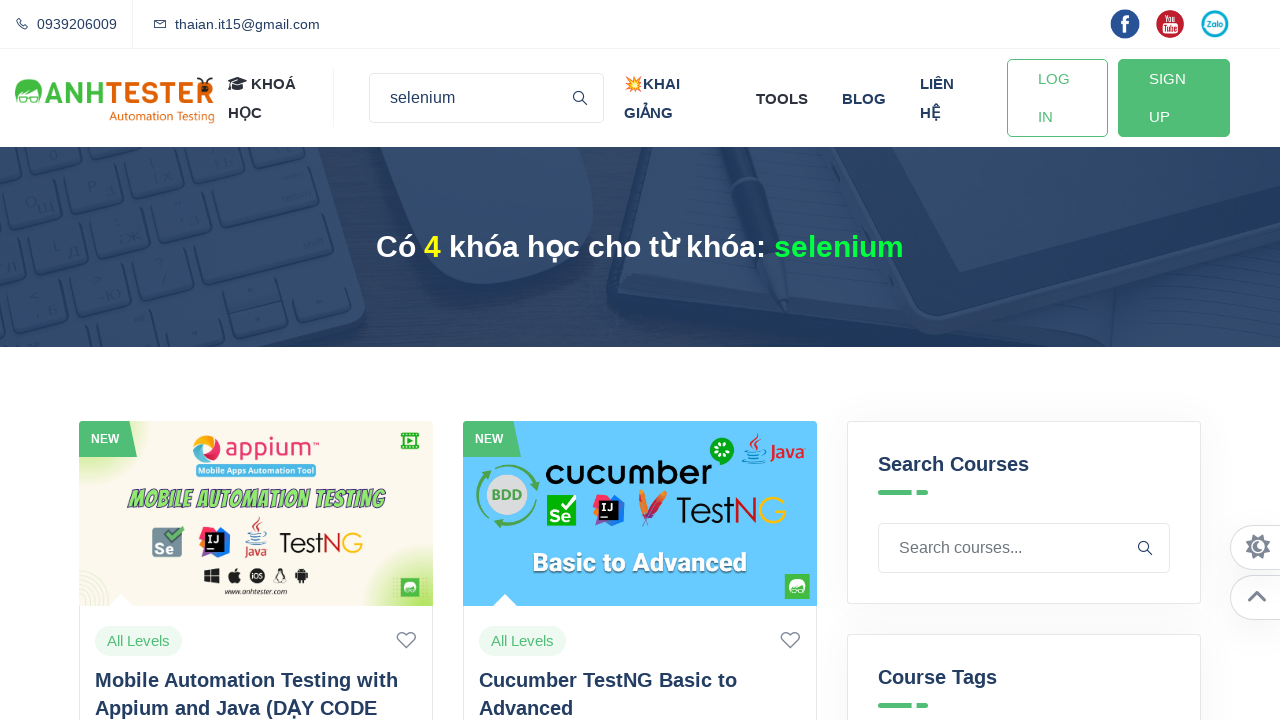